Navigates to a demo automation testing page and maximizes the browser window, demonstrating window management functionality.

Starting URL: https://demo.automationtesting.in/Windows.html

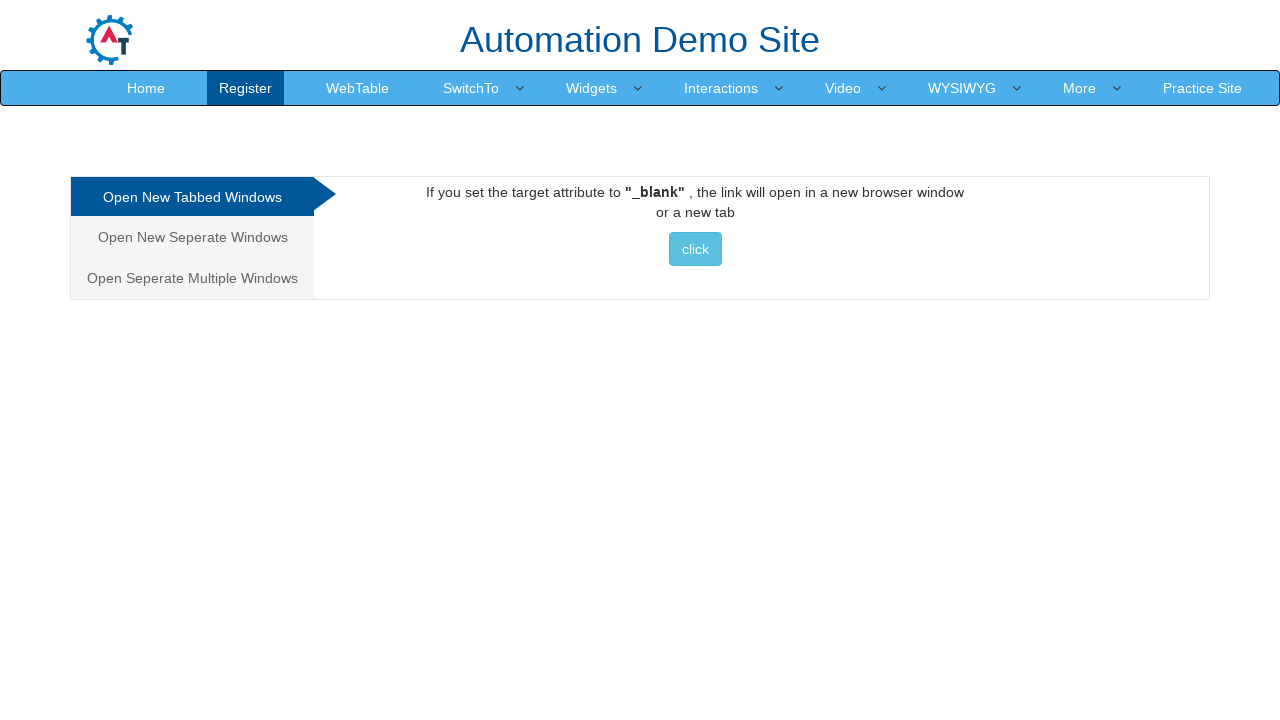

Set browser viewport to 1920x1080 to maximize window
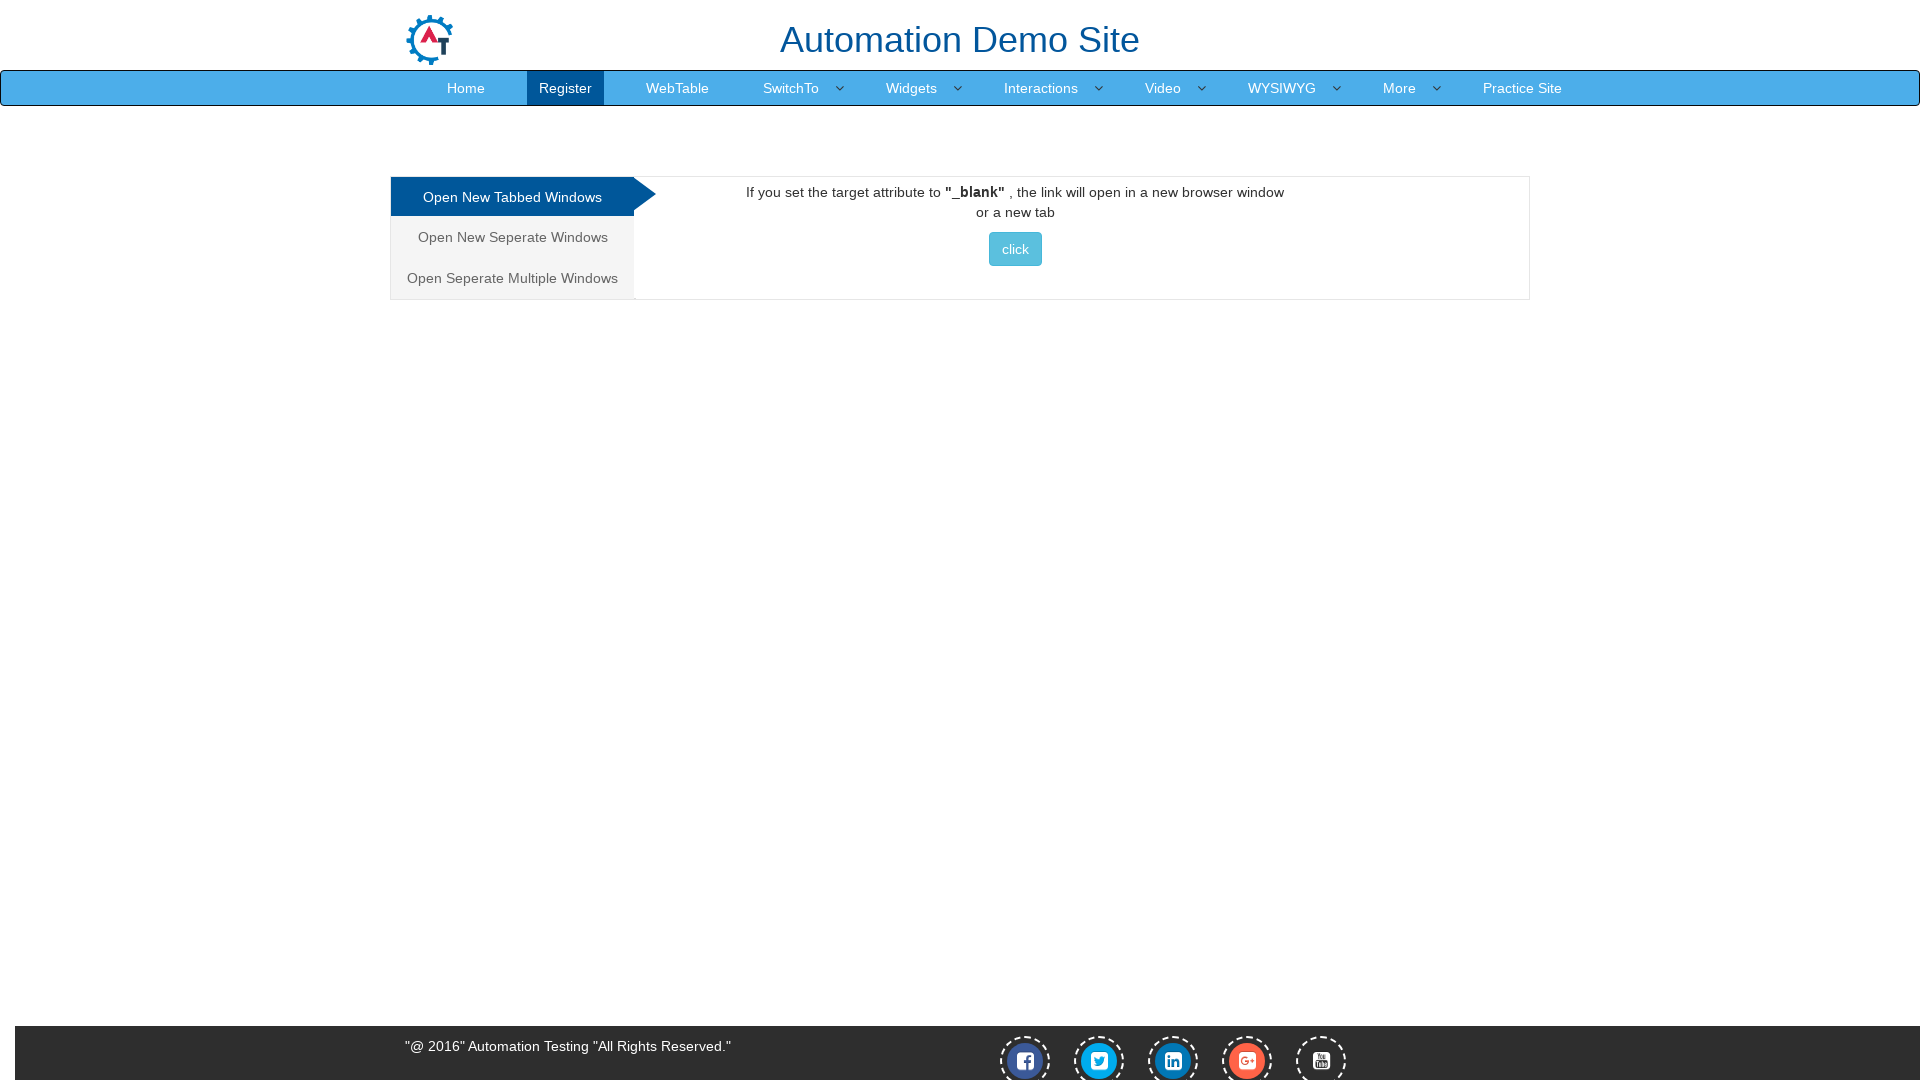

Waited for page to fully load
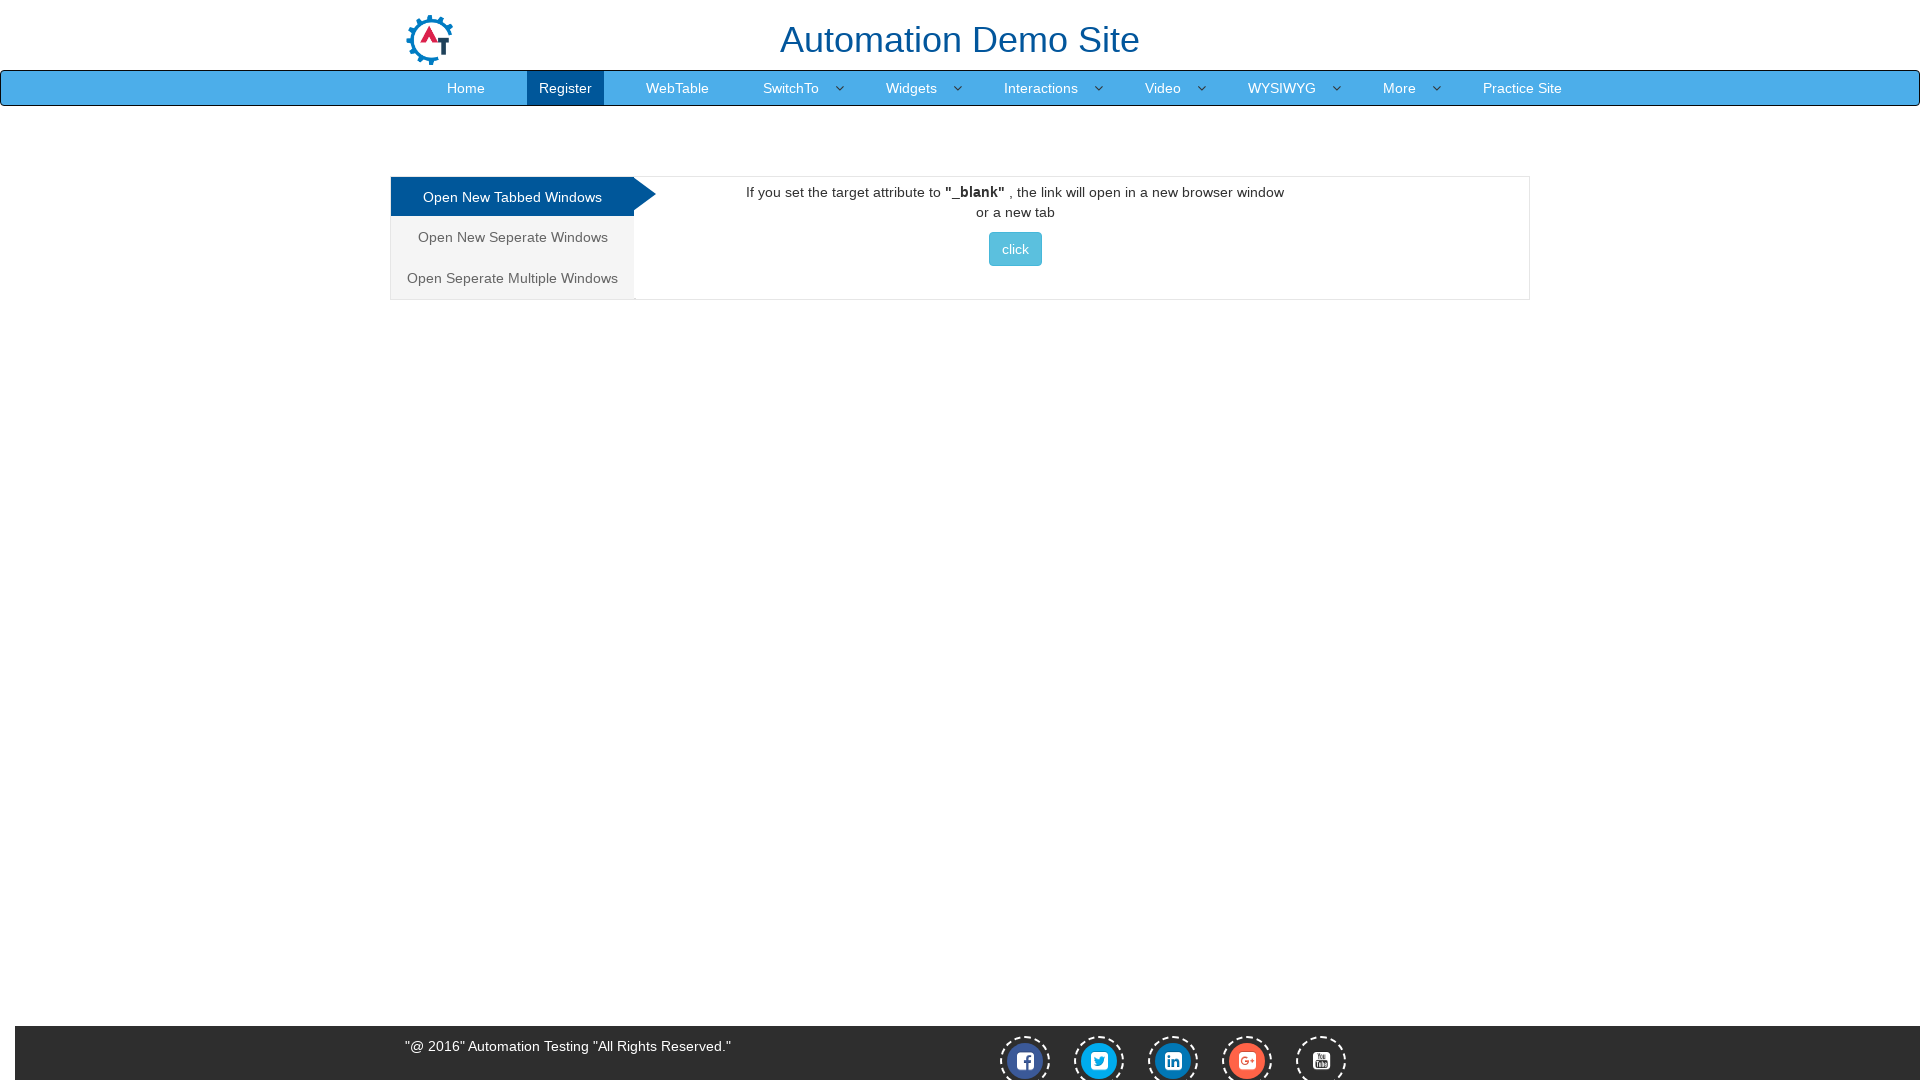

Retrieved viewport information
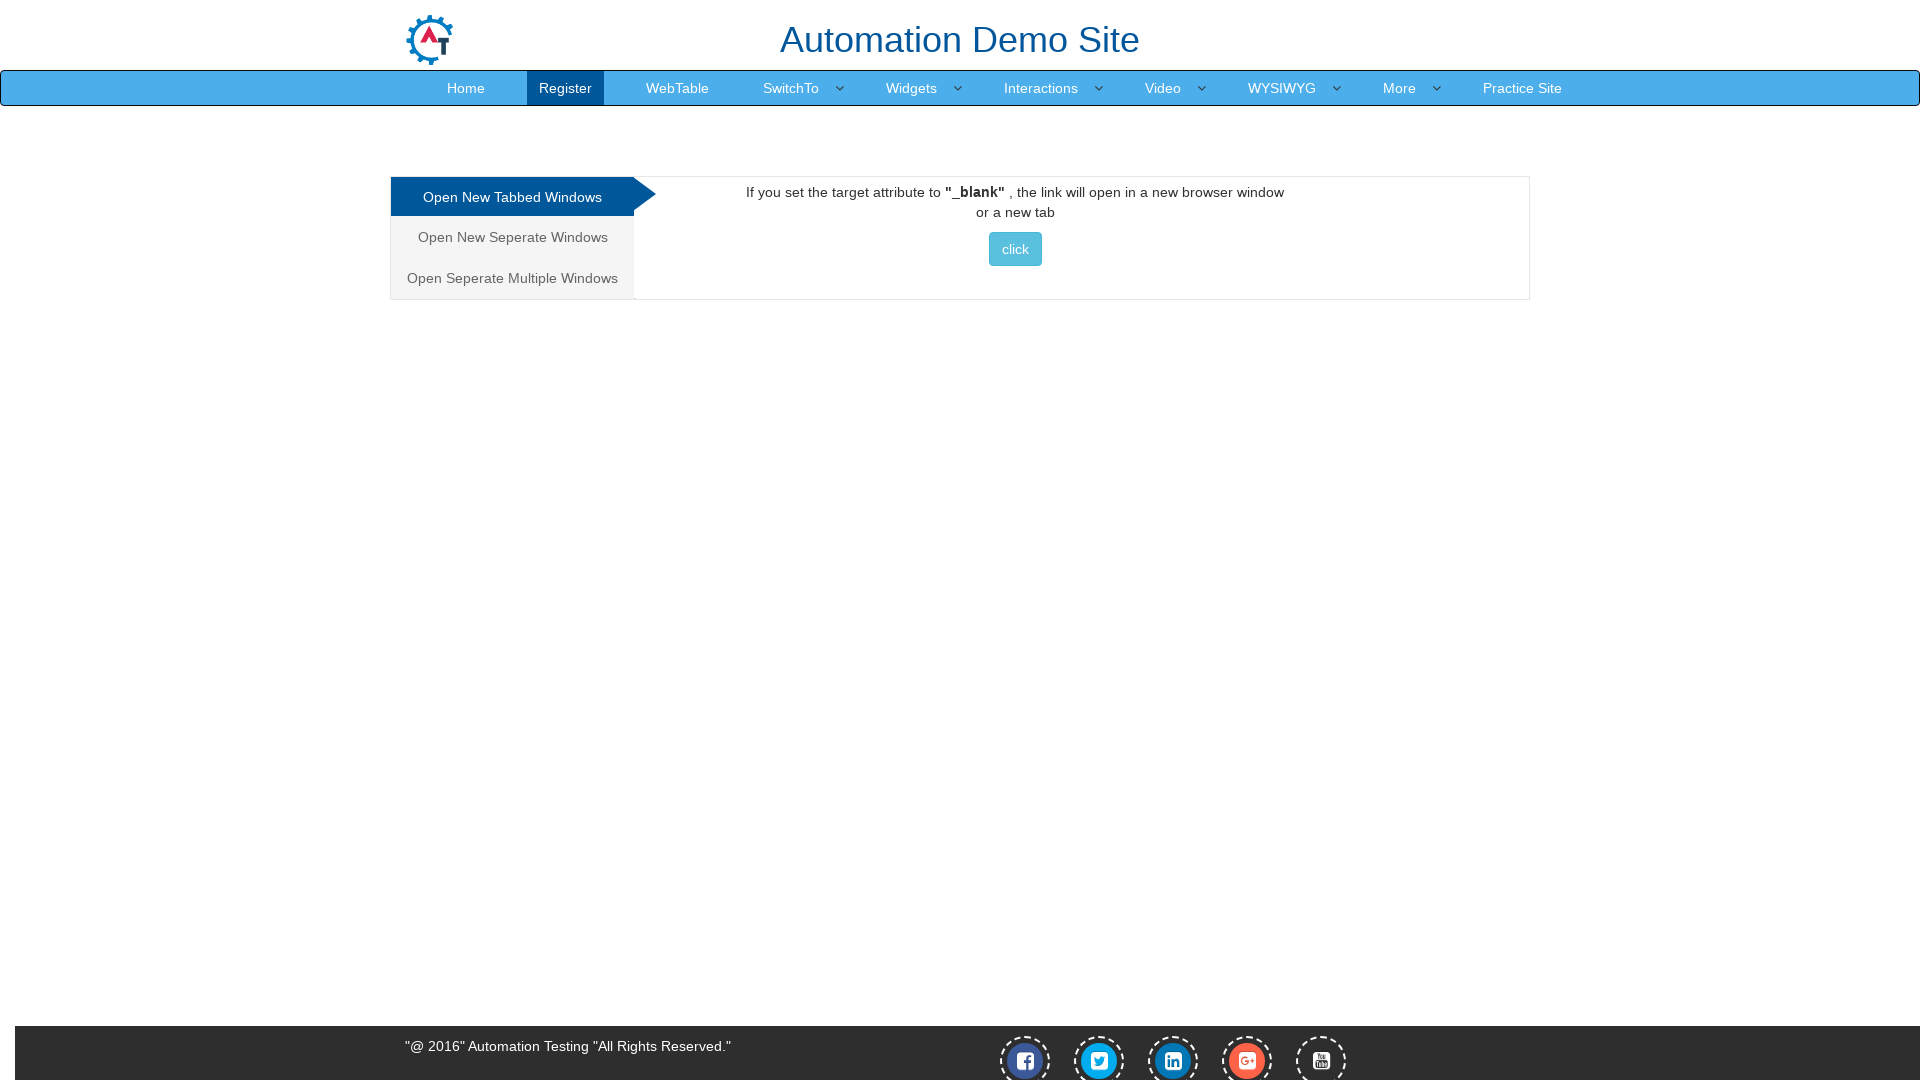

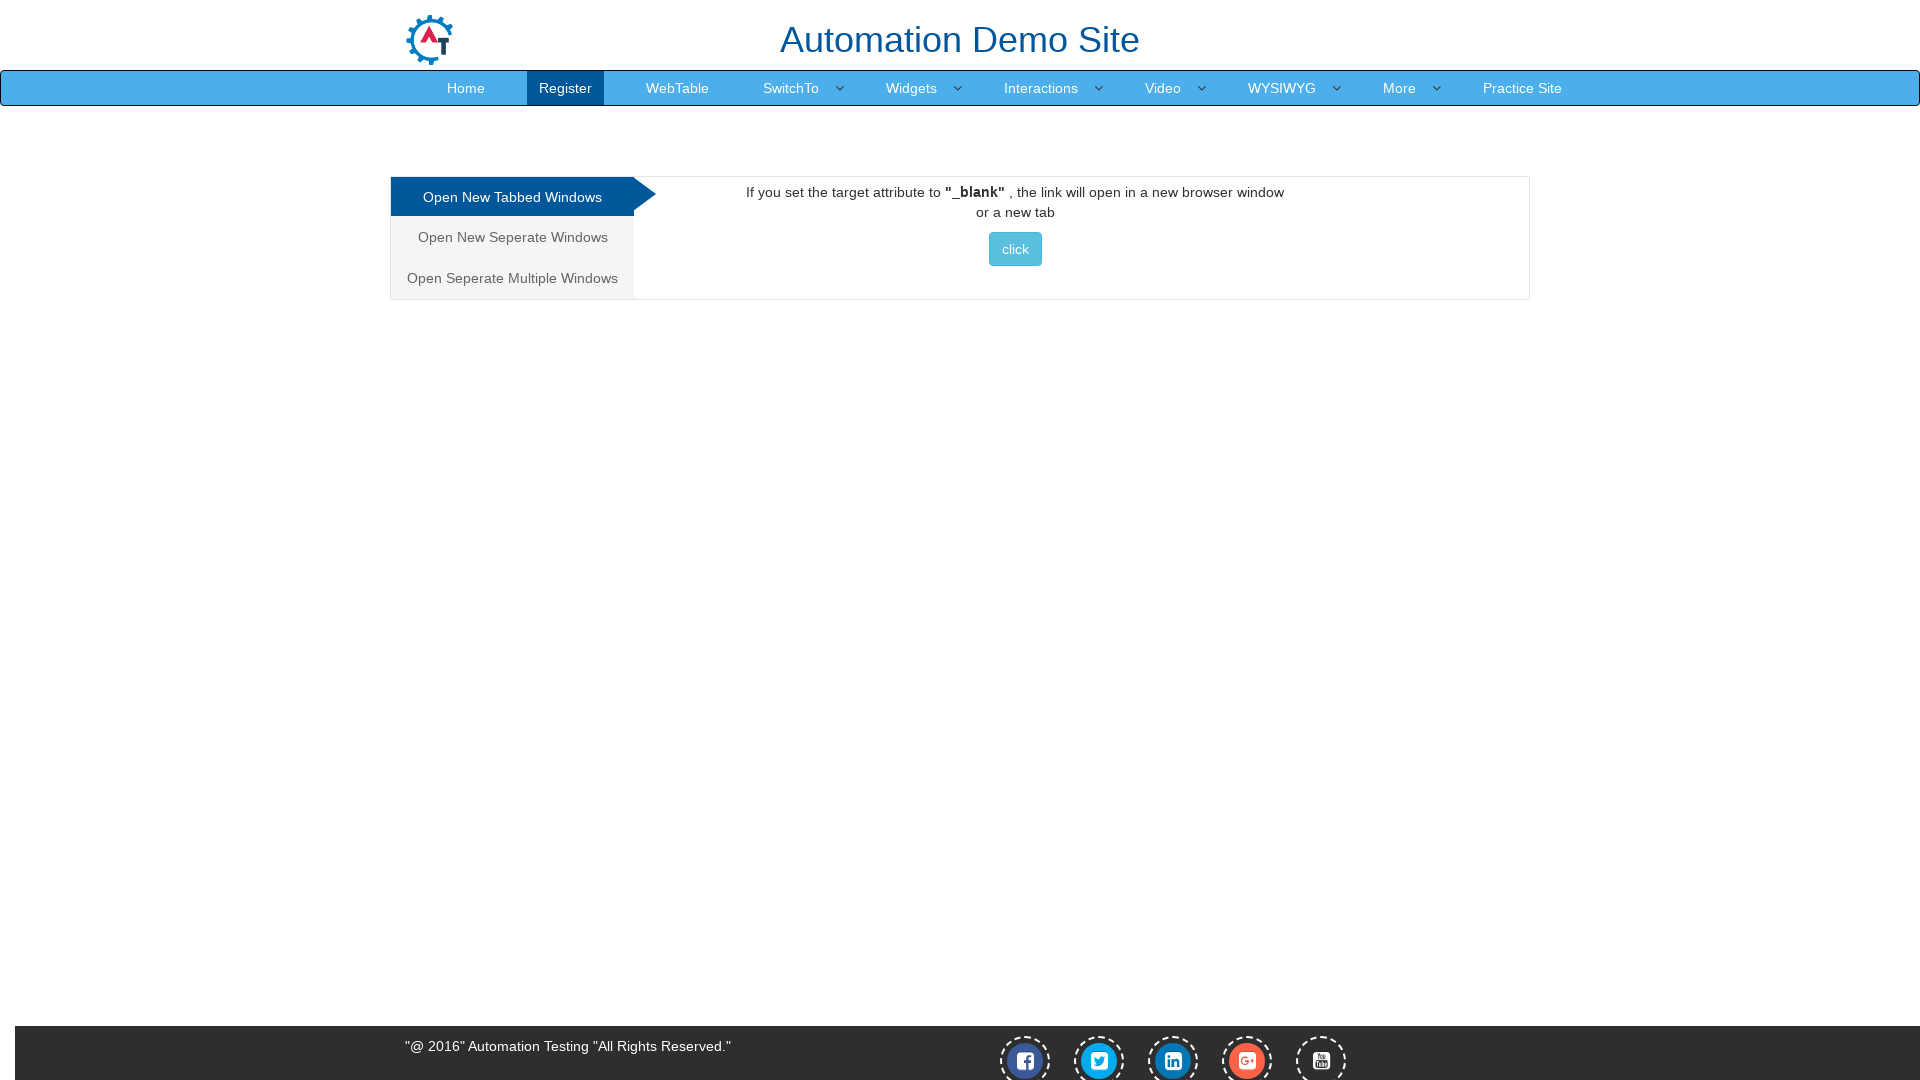